Tests hovering over navigation menu items - hovers over "Widgets" link, then hovers over "Interactions" link

Starting URL: https://demo.automationtesting.in/Register.html

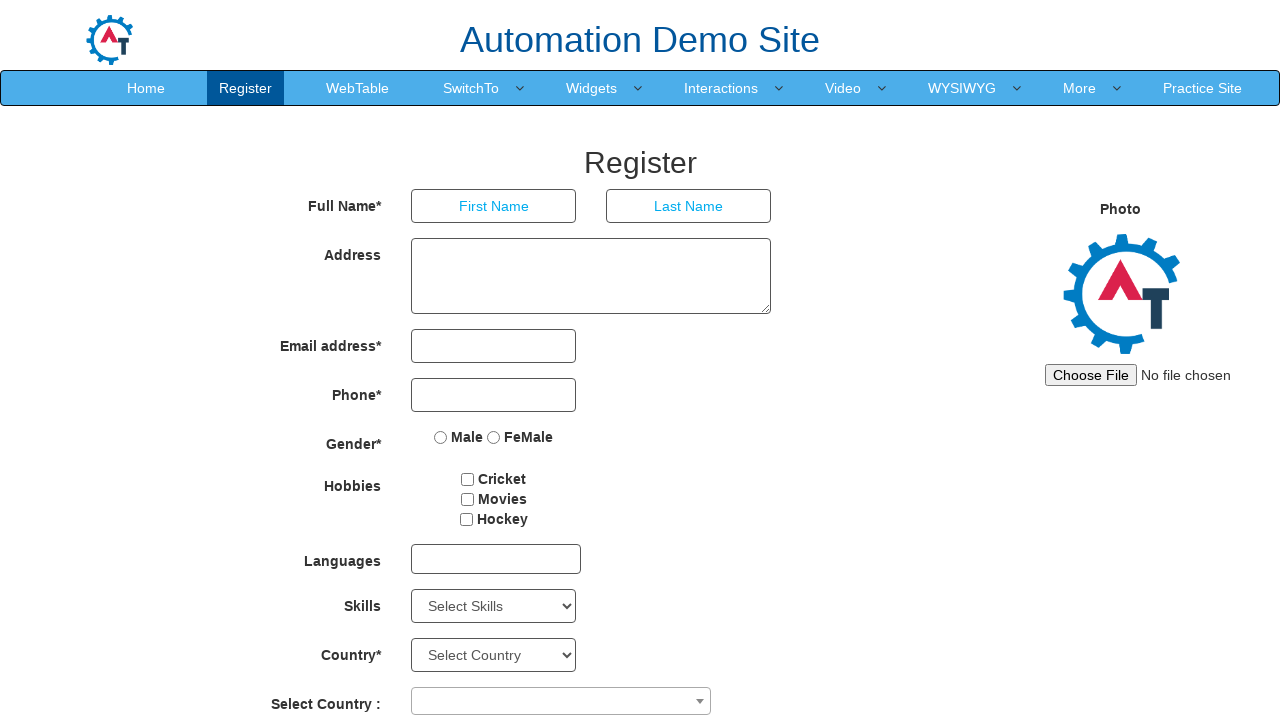

Hovered over 'Widgets' navigation menu item at (592, 88) on a:text('Widgets')
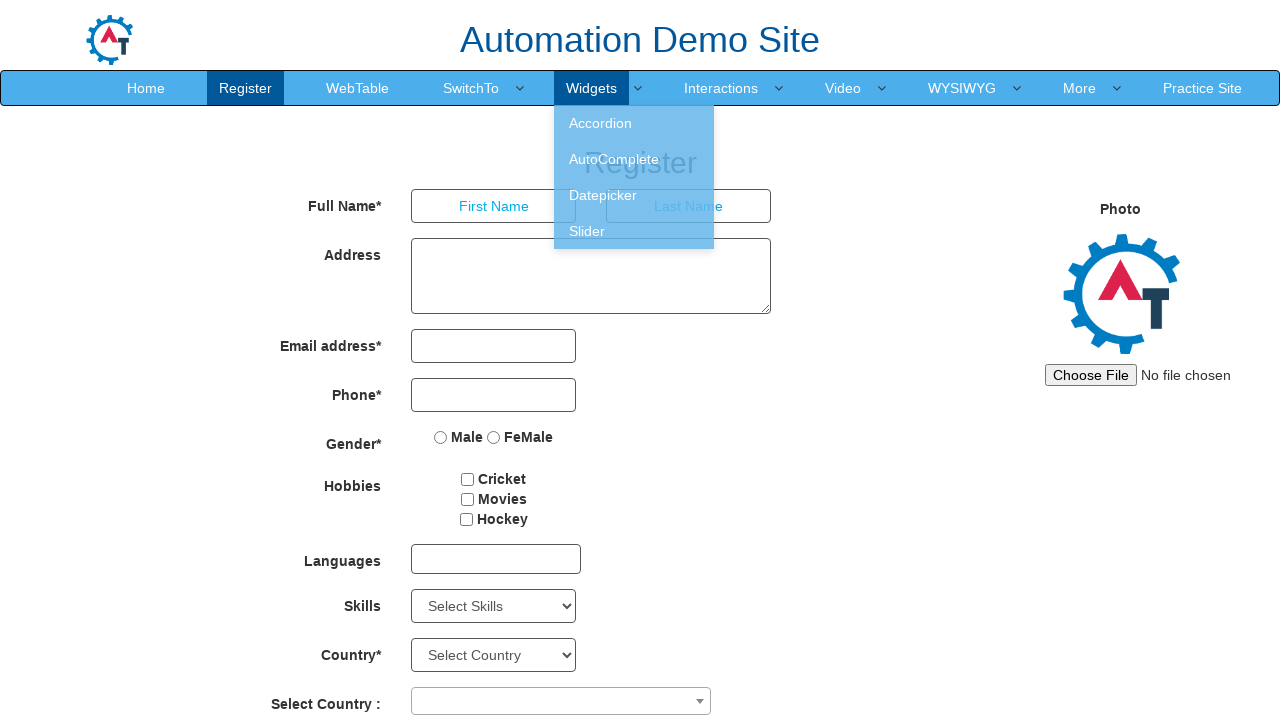

Waited 3 seconds for Widgets hover effect
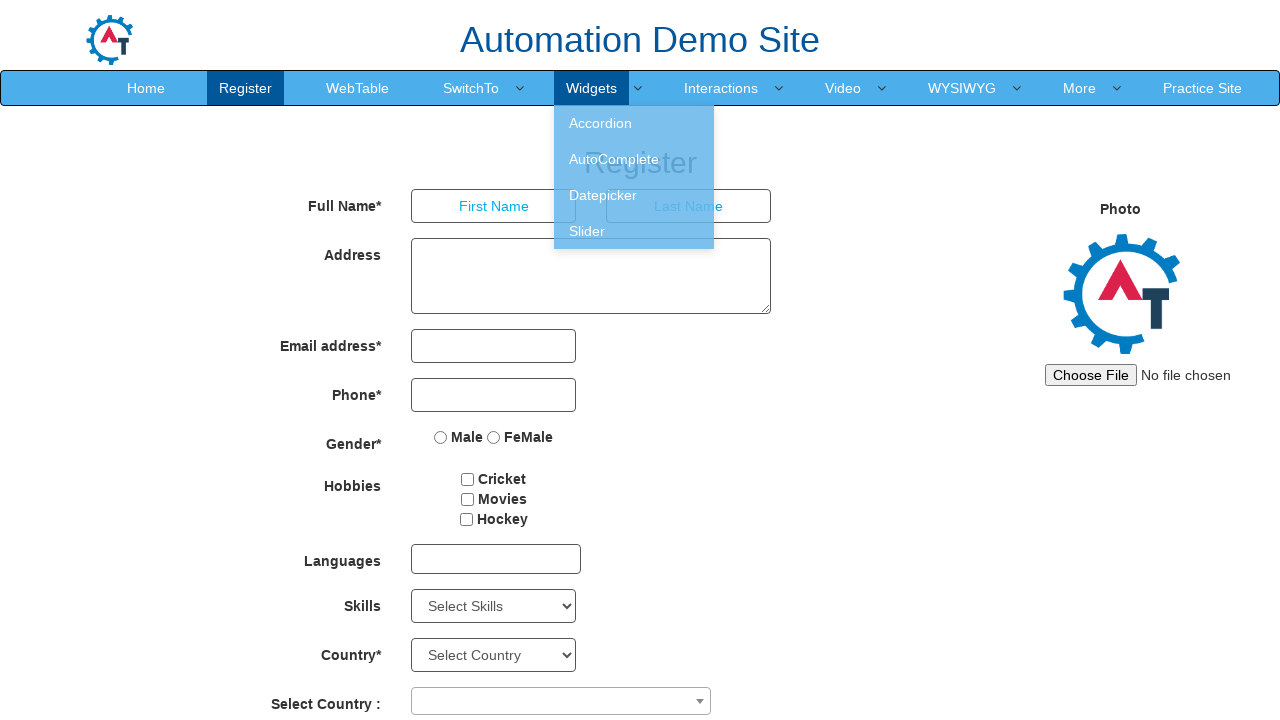

Hovered over 'Interactions' navigation menu item at (721, 88) on a:text('Interactions')
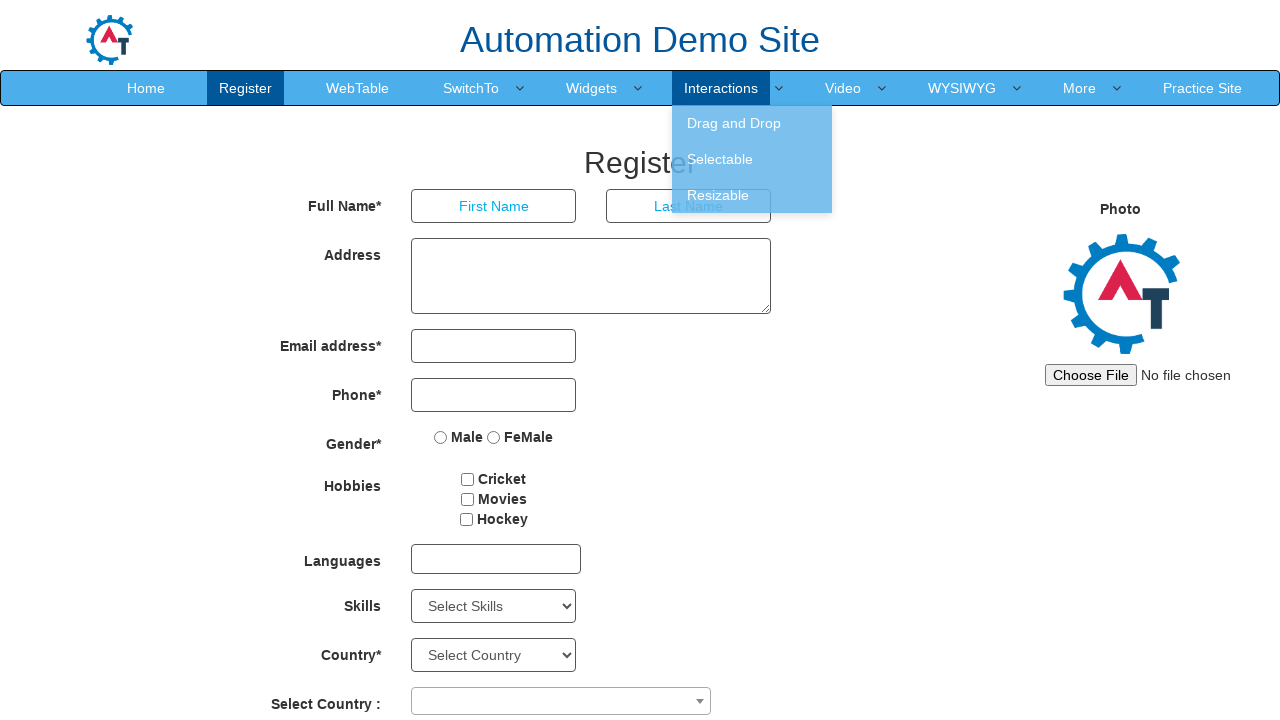

Waited 3 seconds for Interactions hover effect
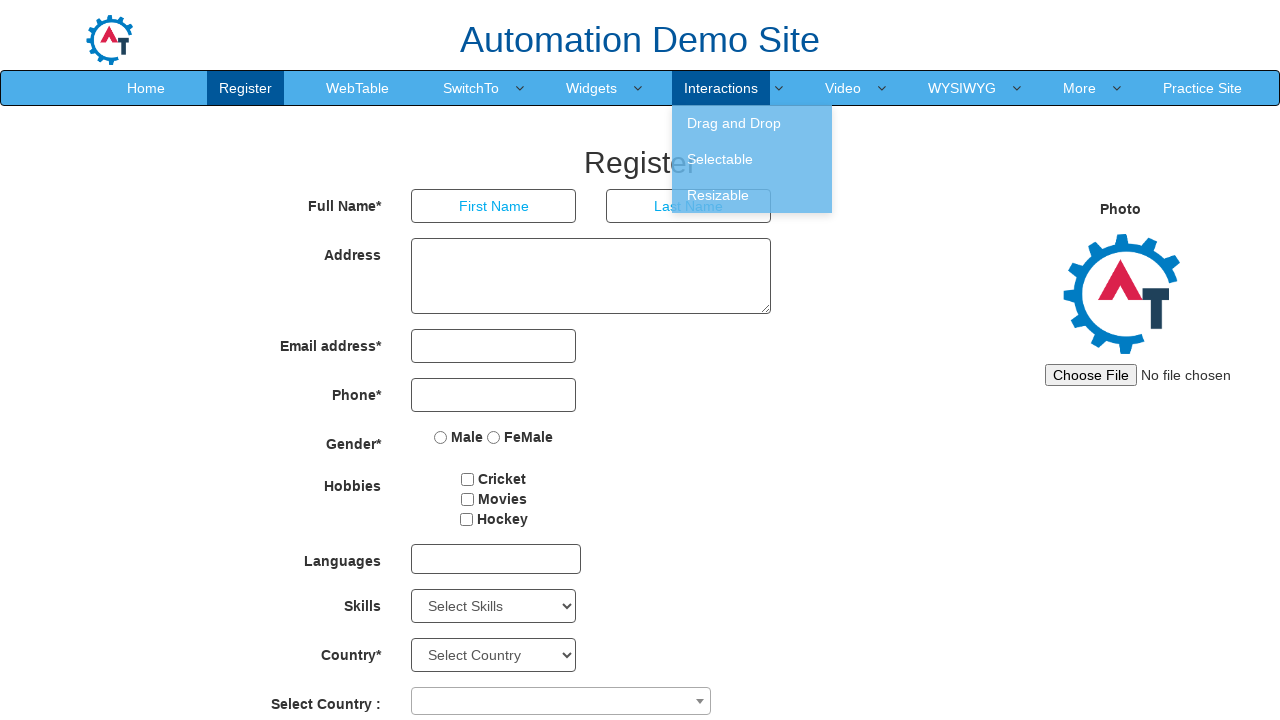

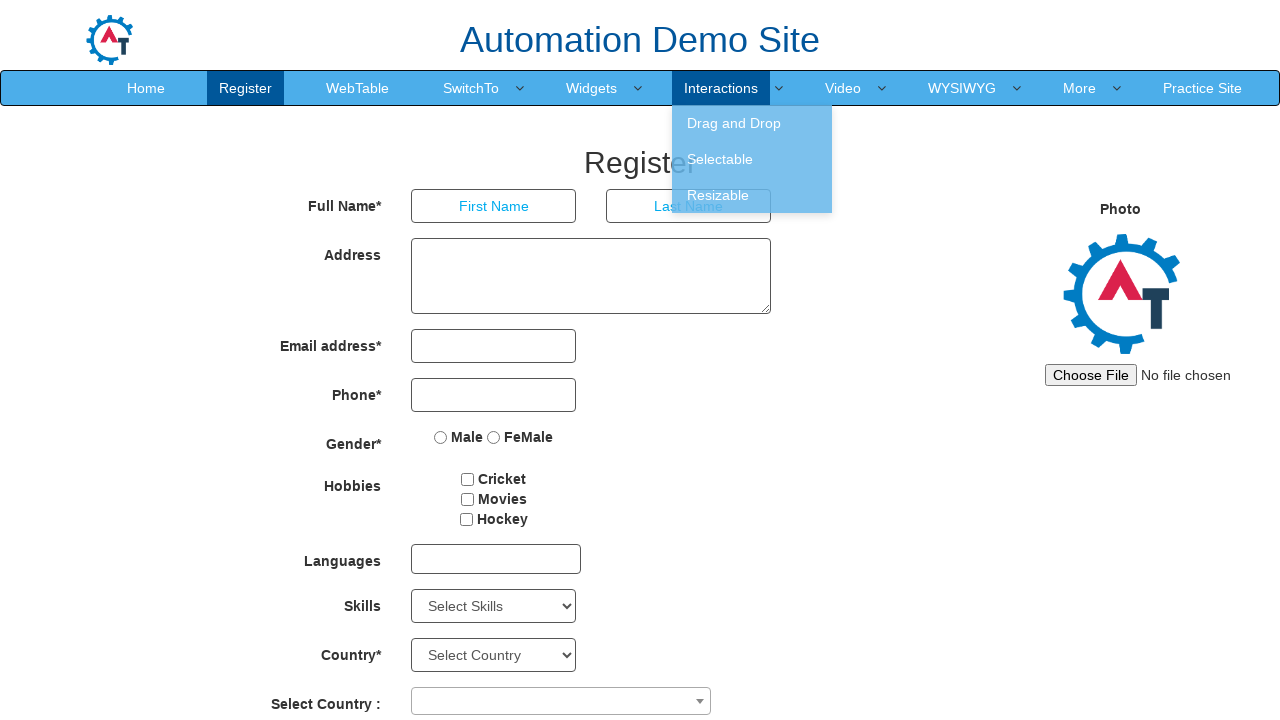